Tests window handle switching by clicking a link that opens a new tab, then switching to the new tab and verifying its title is "New Window"

Starting URL: https://the-internet.herokuapp.com/windows

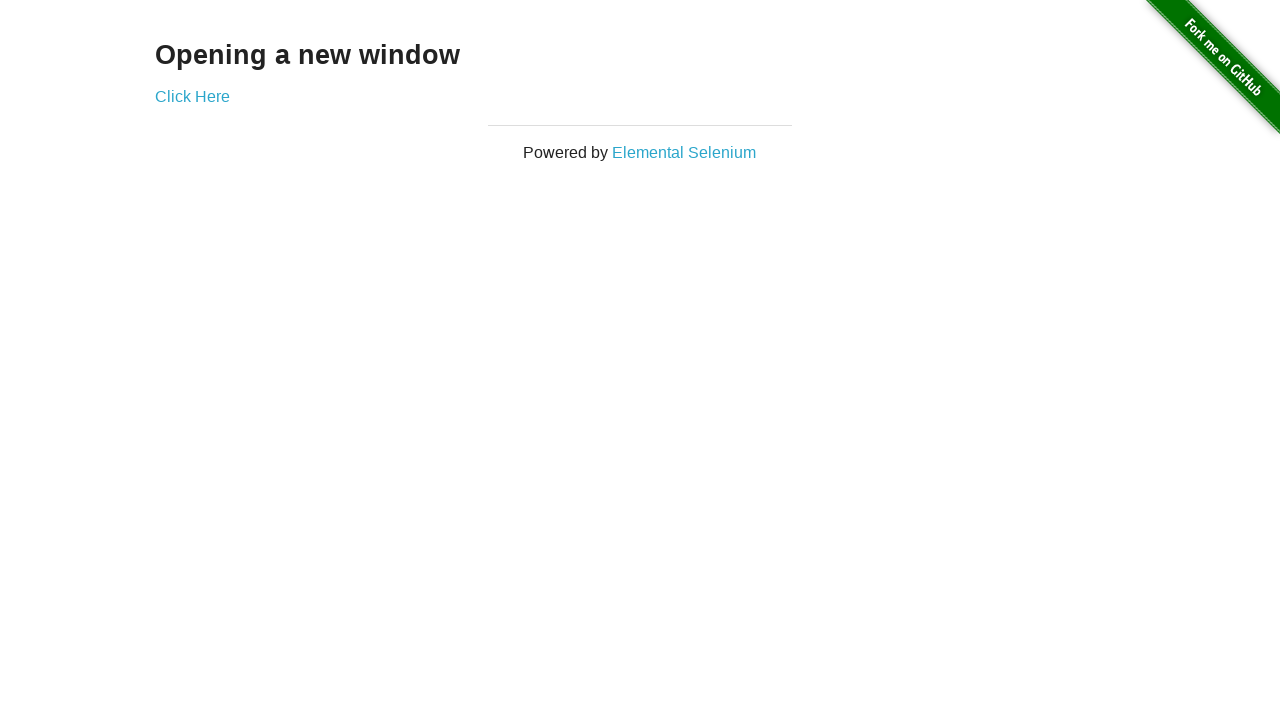

Clicked 'Click Here' link to open new tab at (192, 96) on text=Click Here
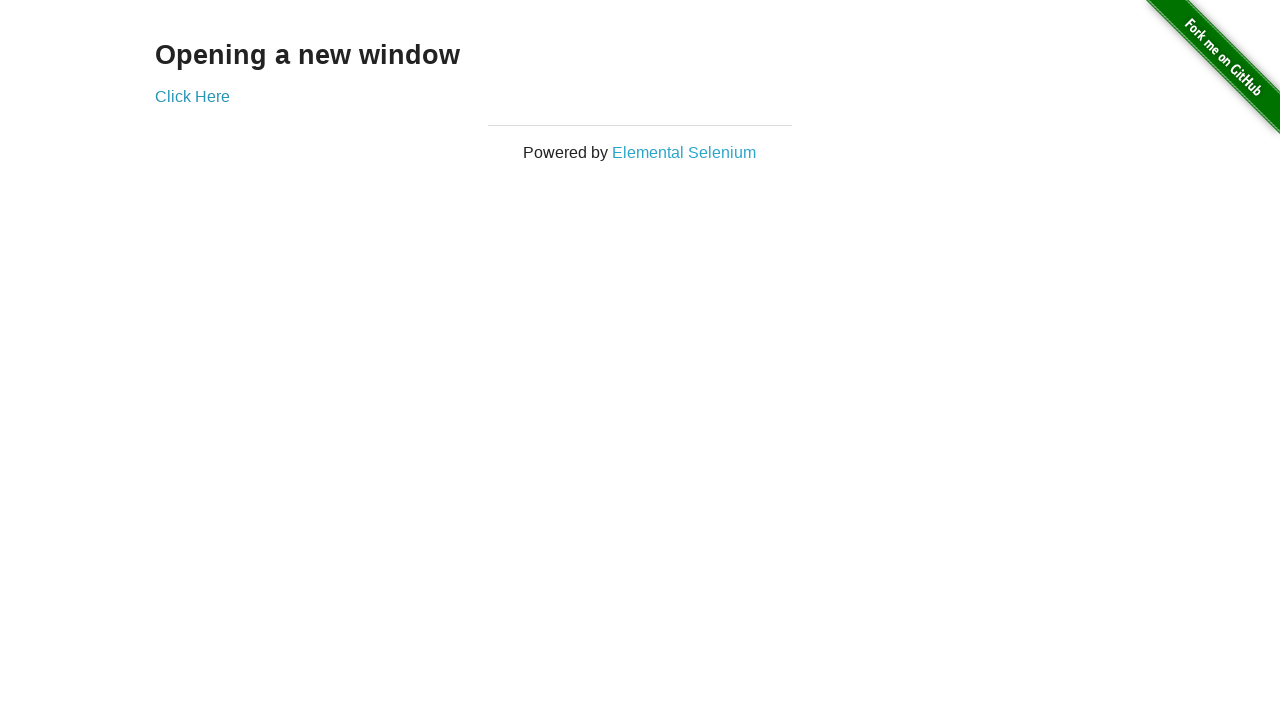

Captured new page/tab object
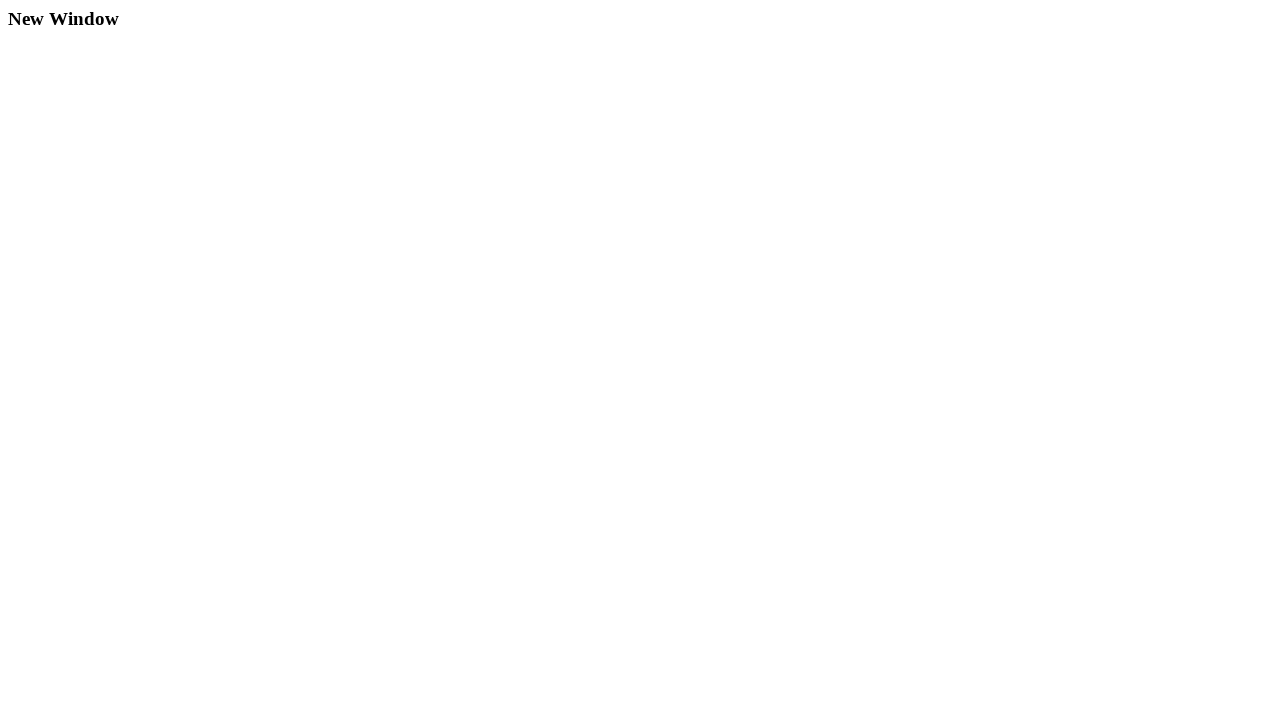

New page finished loading
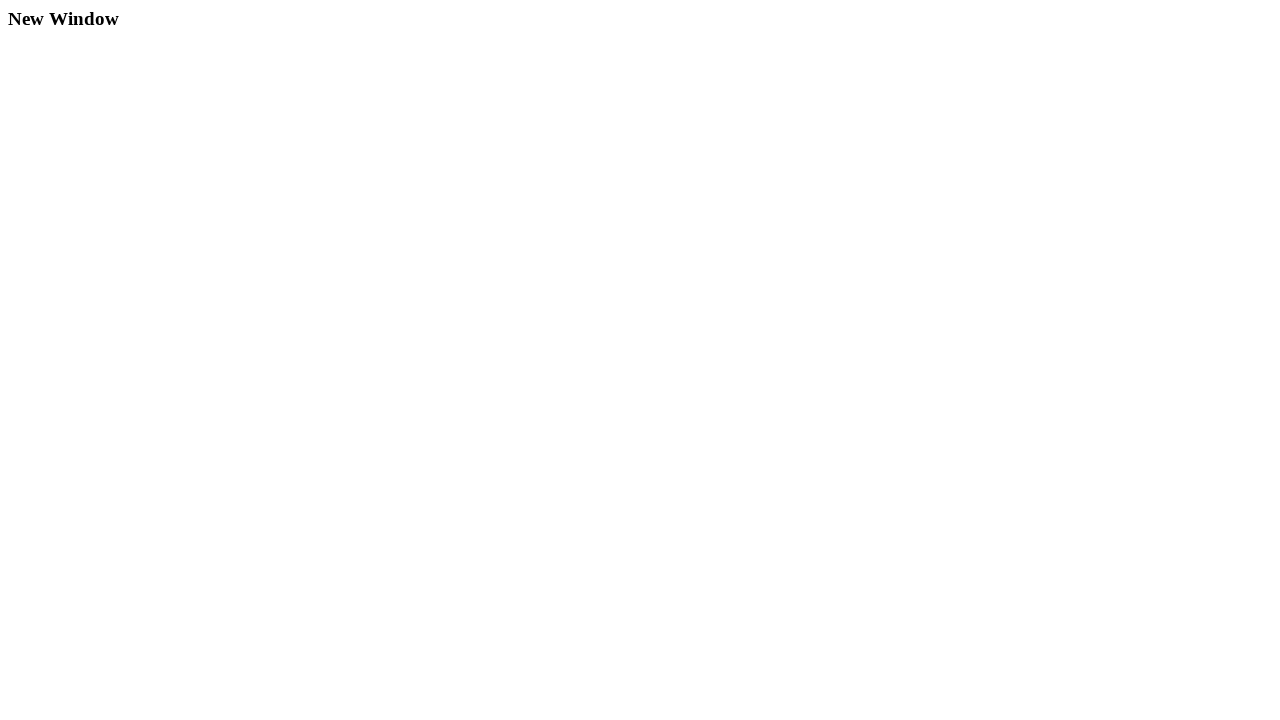

Retrieved new page title: 'New Window'
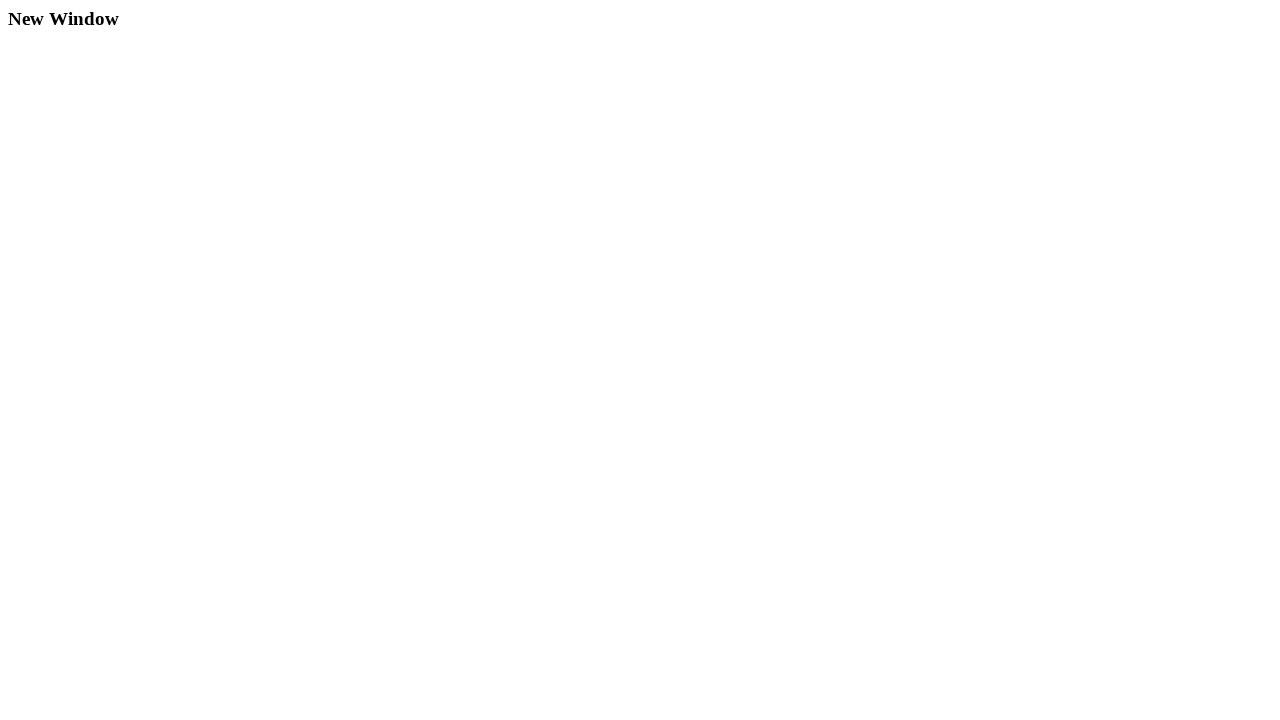

Verified new page title is 'New Window'
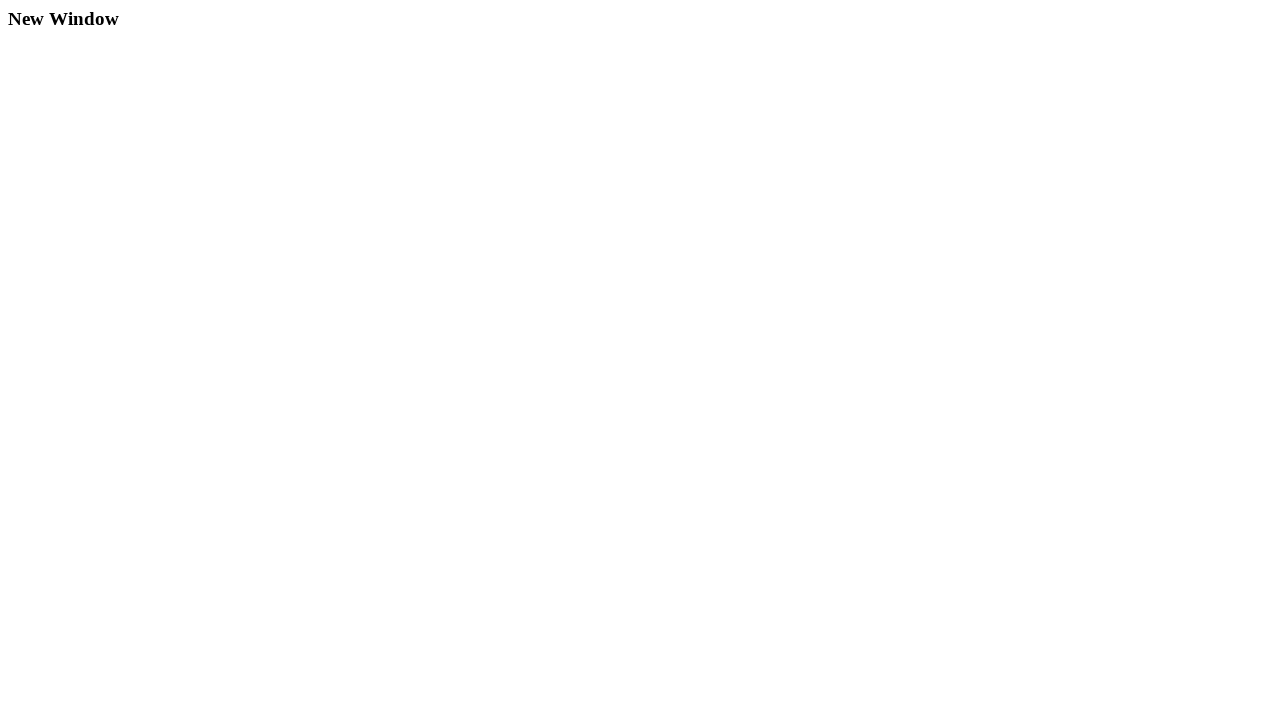

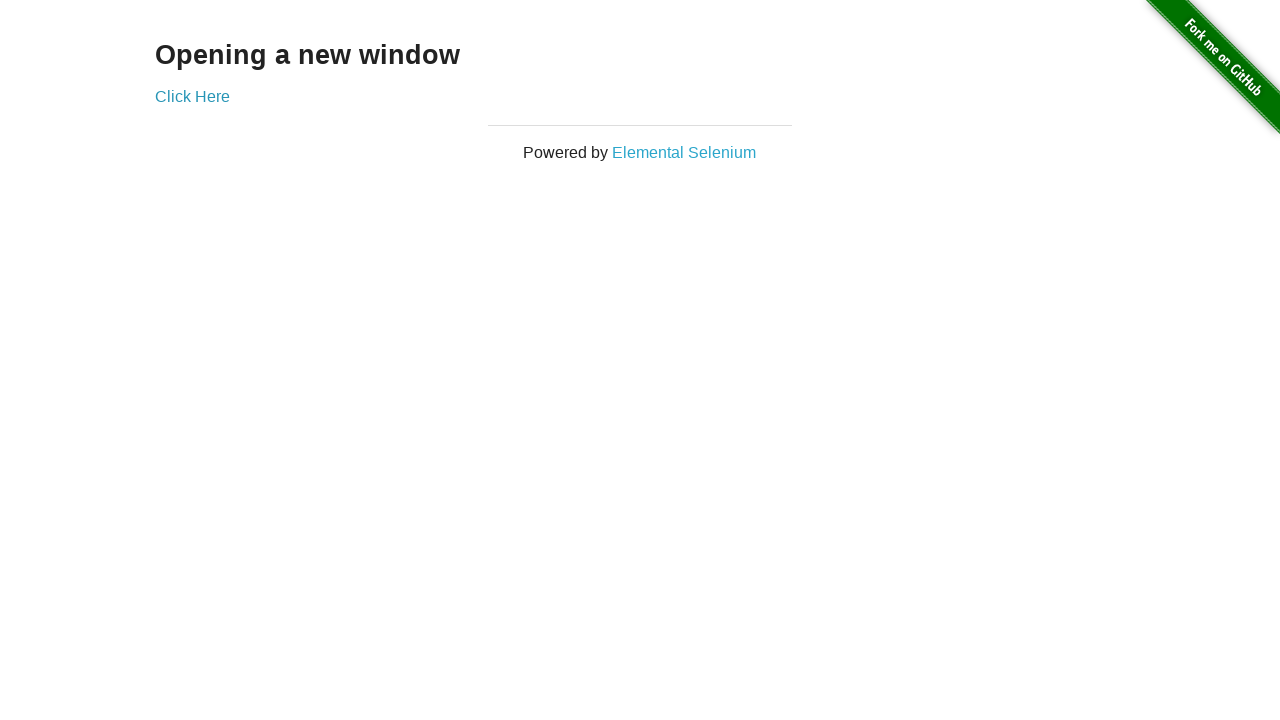